Verifies that all form fields (first name, last name, email, message) and the submit button exist on the contact form.

Starting URL: https://www.cyberhotsecurity.cecti.iesmontsia.cat/contact/

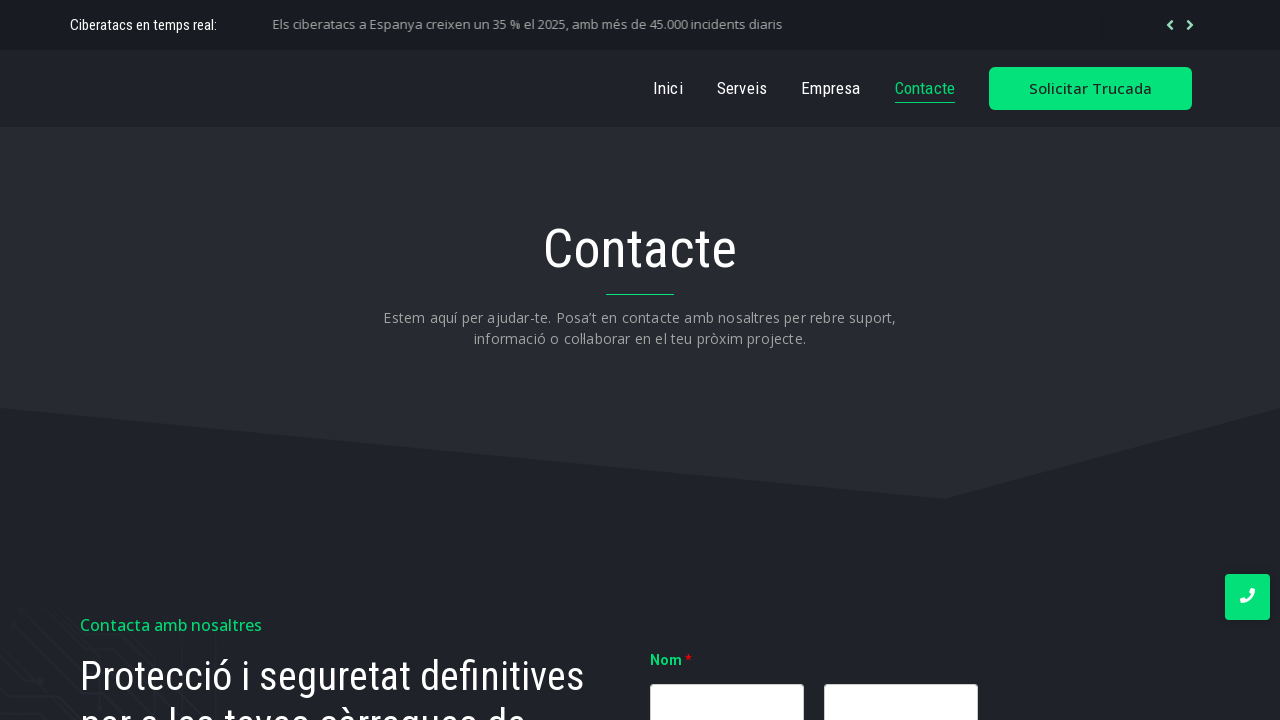

First name field is present and visible on contact form
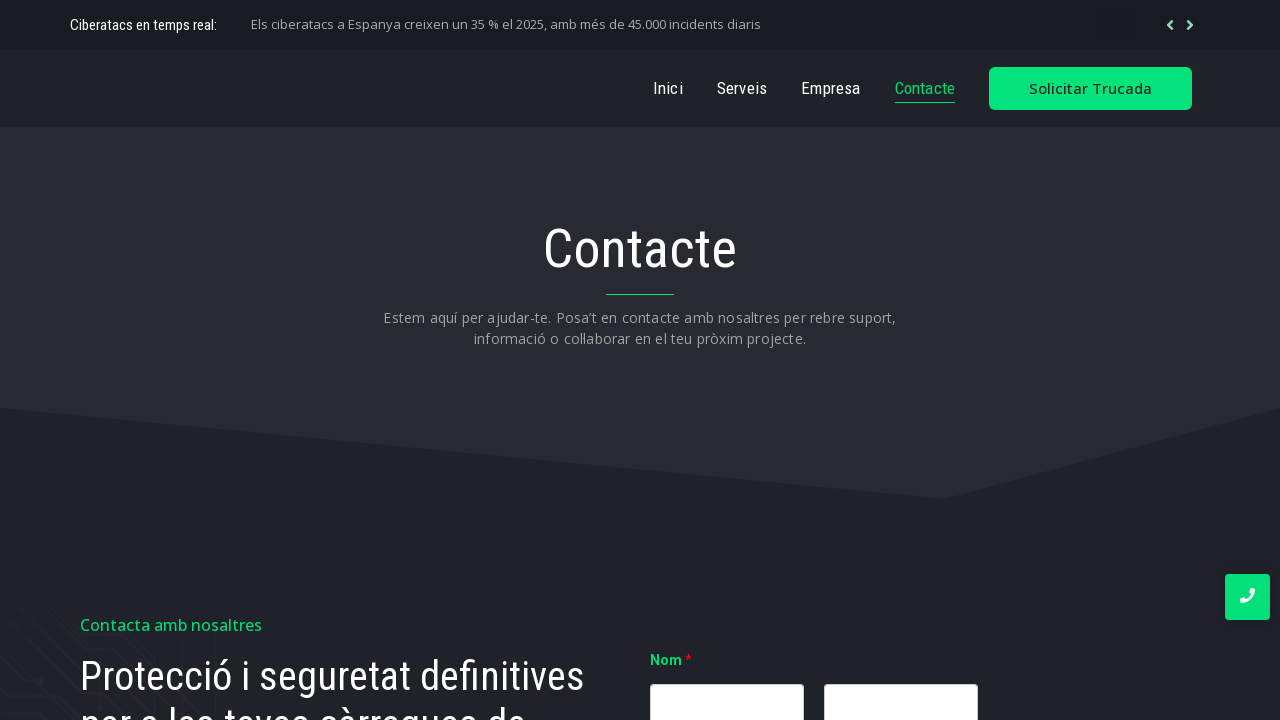

Last name field is present and visible on contact form
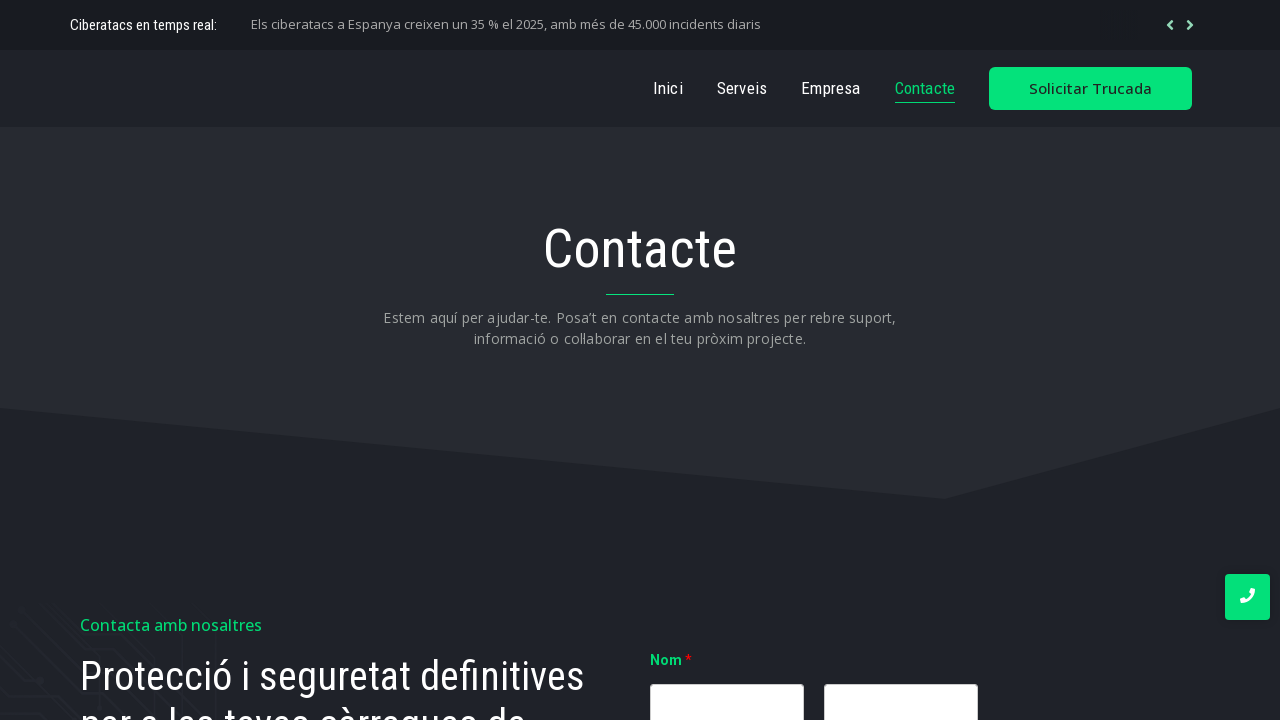

Email field is present and visible on contact form
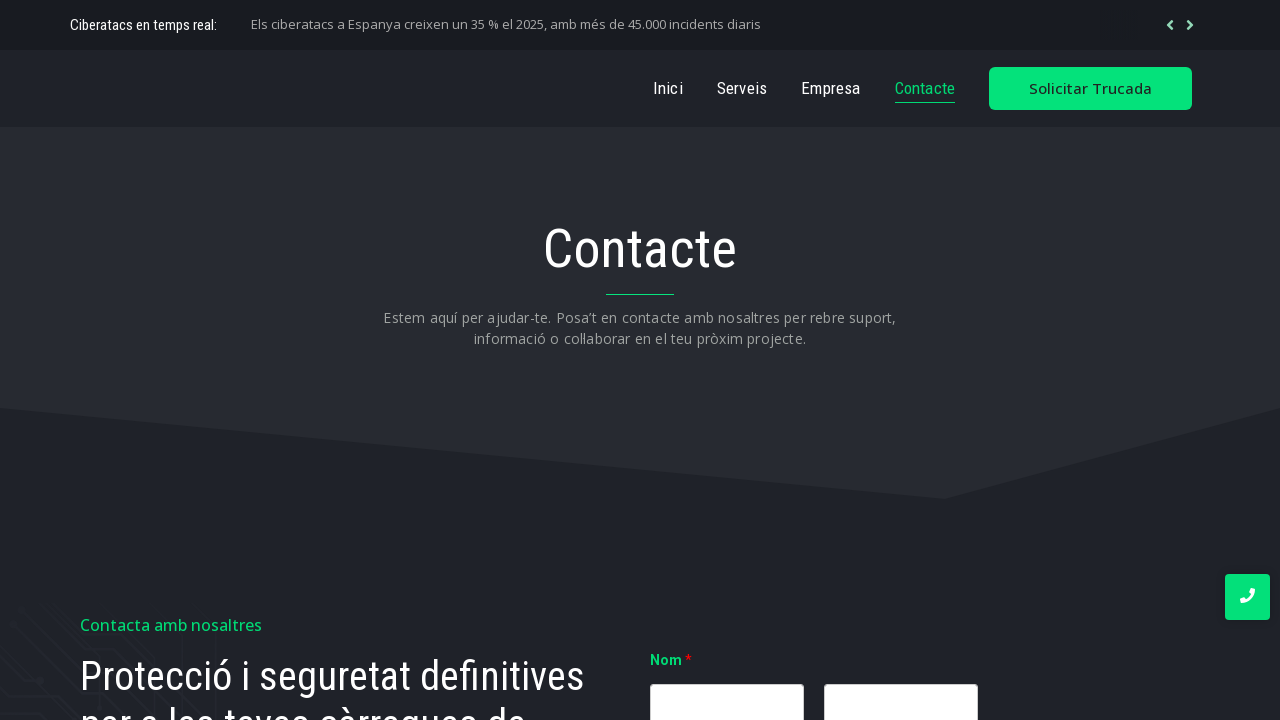

Message field is present and visible on contact form
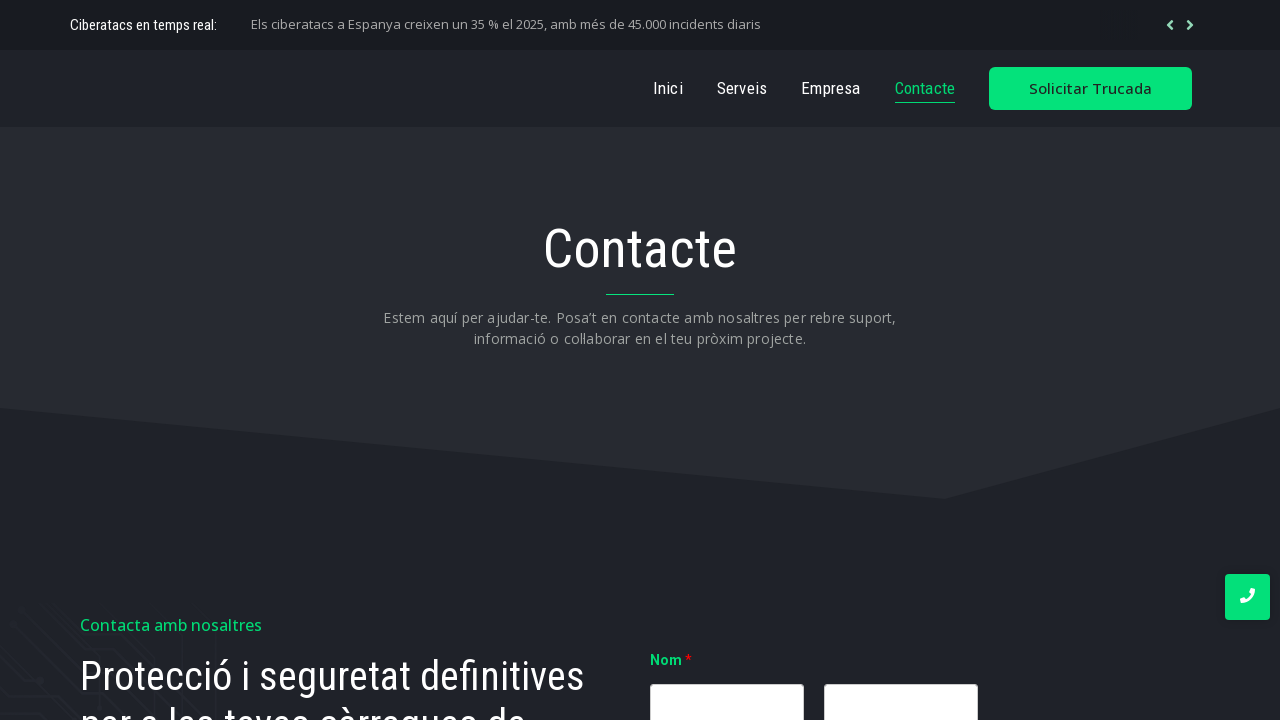

Submit button is present and visible on contact form
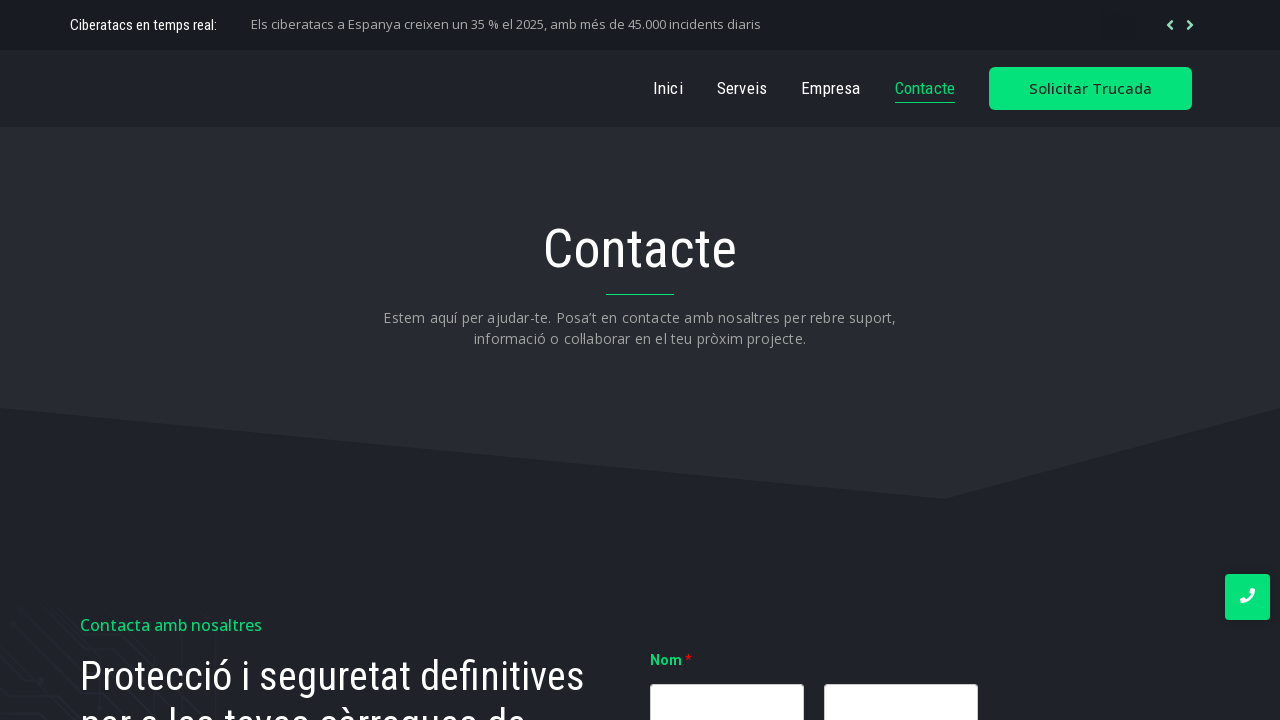

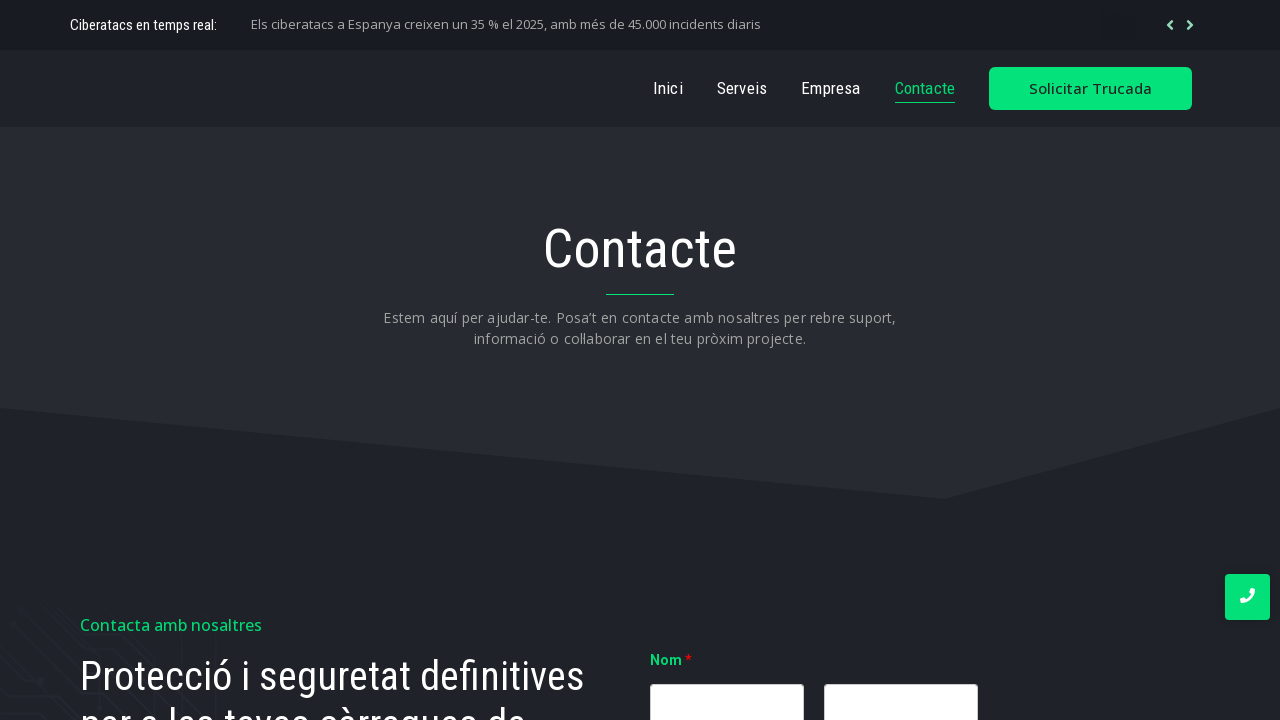